Tests JavaScript alert handling by clicking a button to trigger an alert with OK option, then accepting the alert dialog.

Starting URL: https://demo.automationtesting.in/Alerts.html

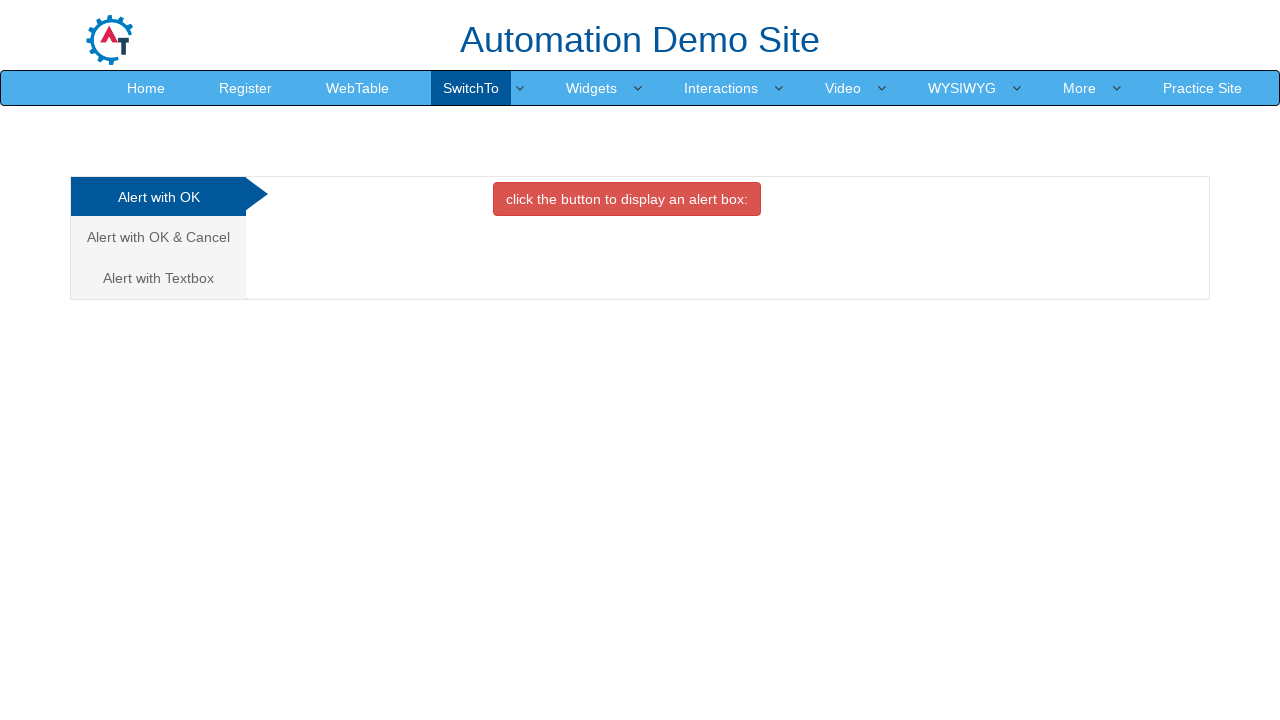

Clicked on 'Alert with OK' tab/section at (158, 197) on //*[text()="Alert with OK "]
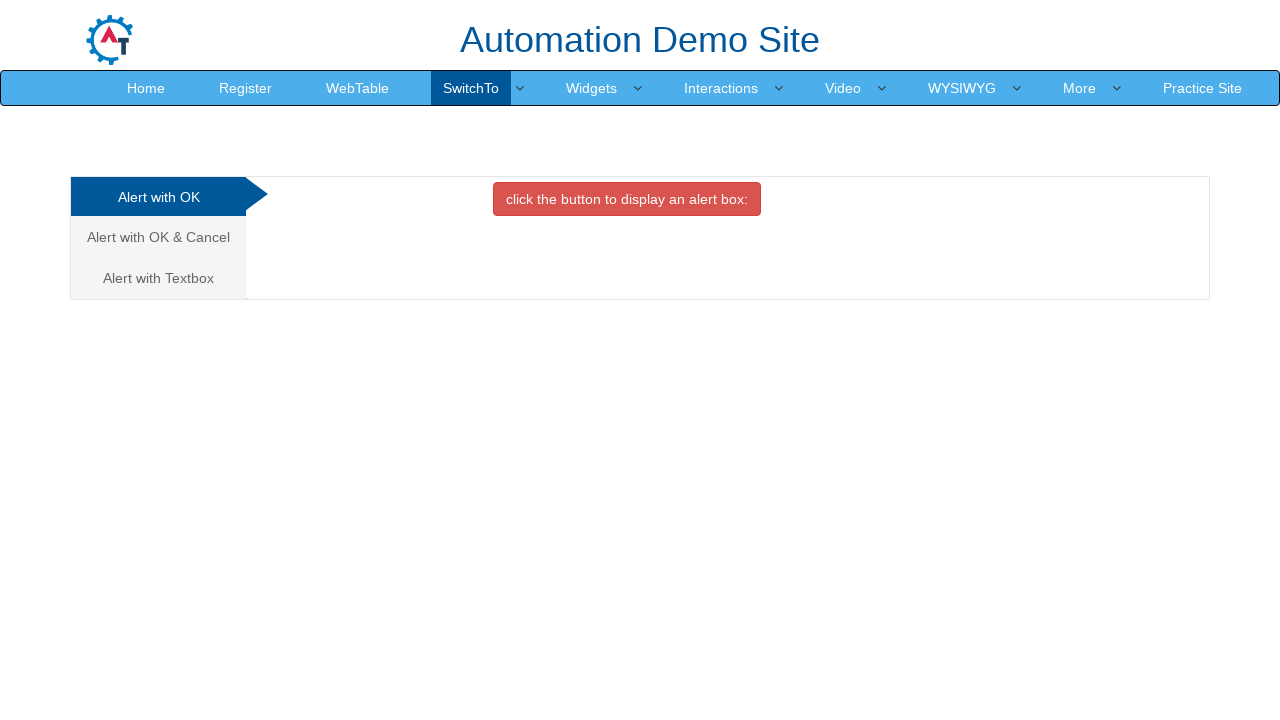

Clicked button to trigger the alert at (627, 199) on #OKTab
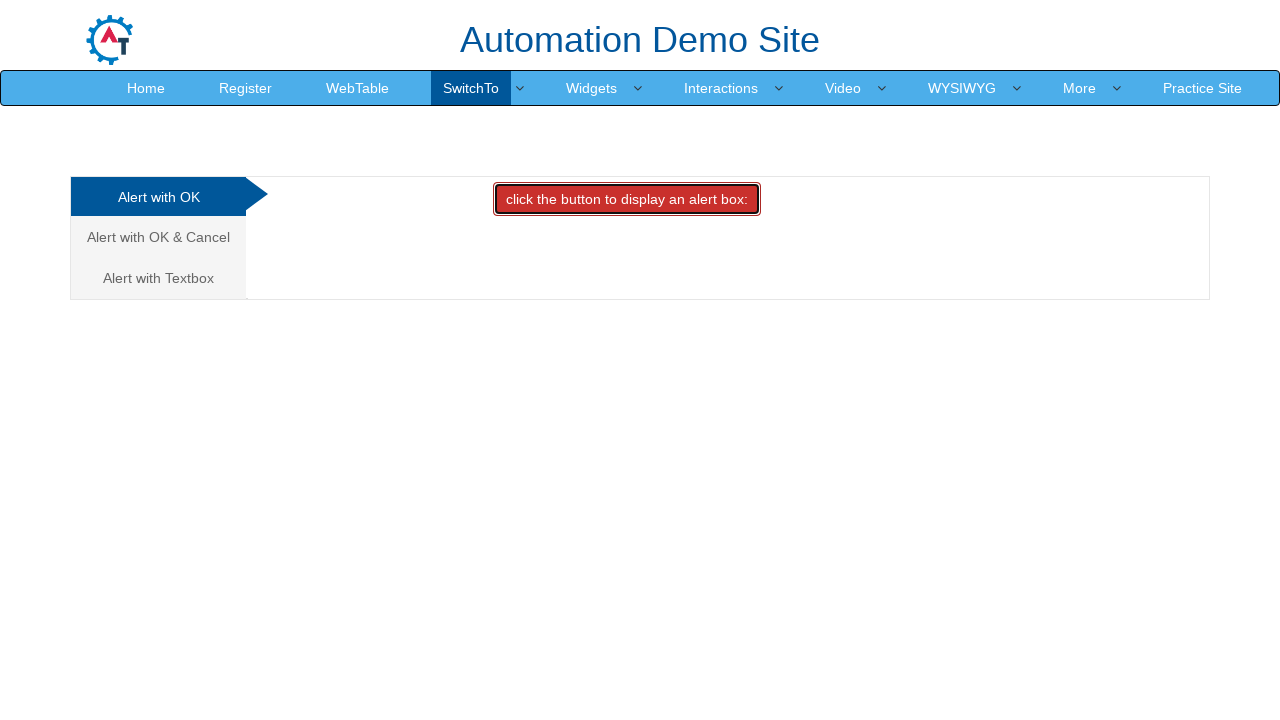

Set up dialog handler to accept alerts
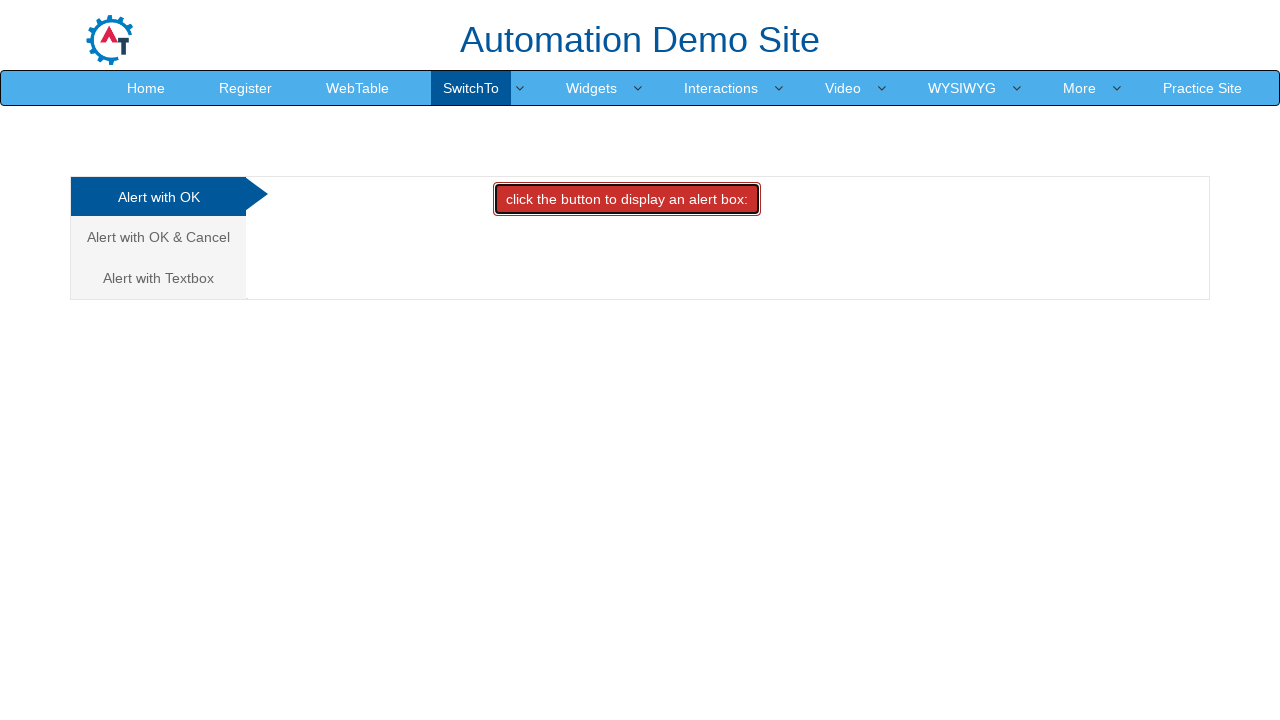

Registered alternative dialog handler with message logging
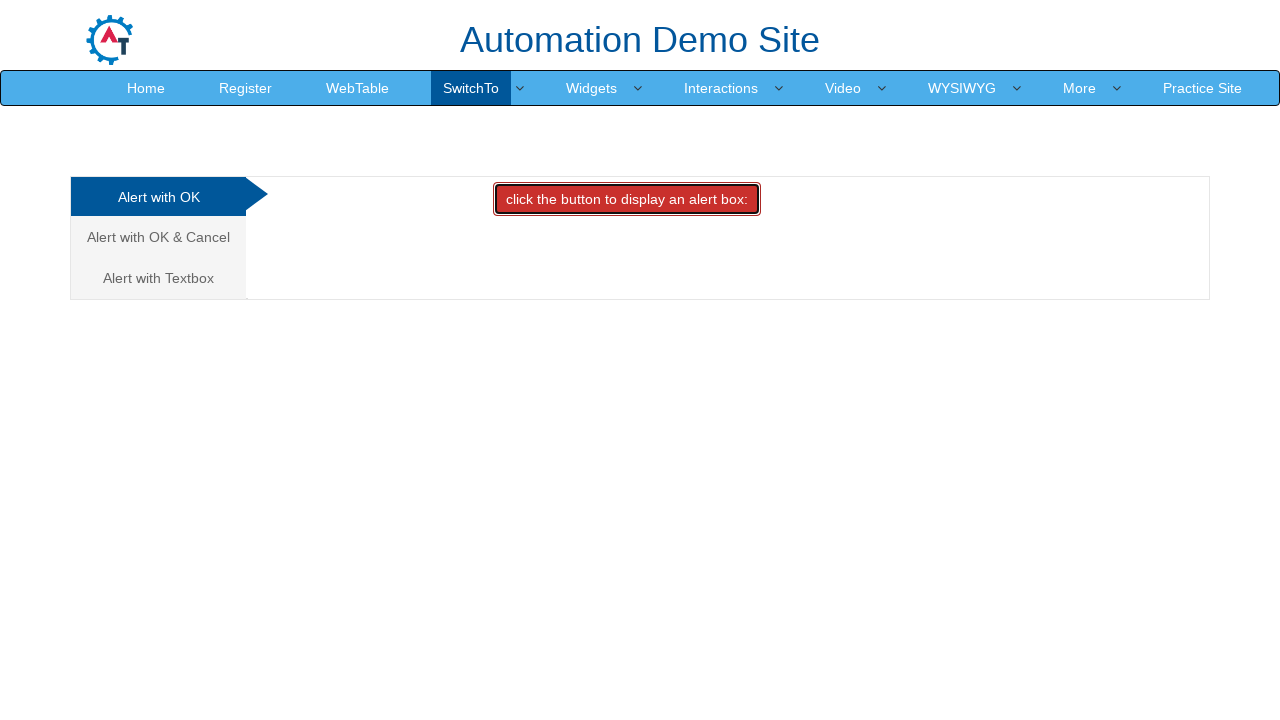

Re-clicked button to trigger alert with handler active at (627, 199) on #OKTab
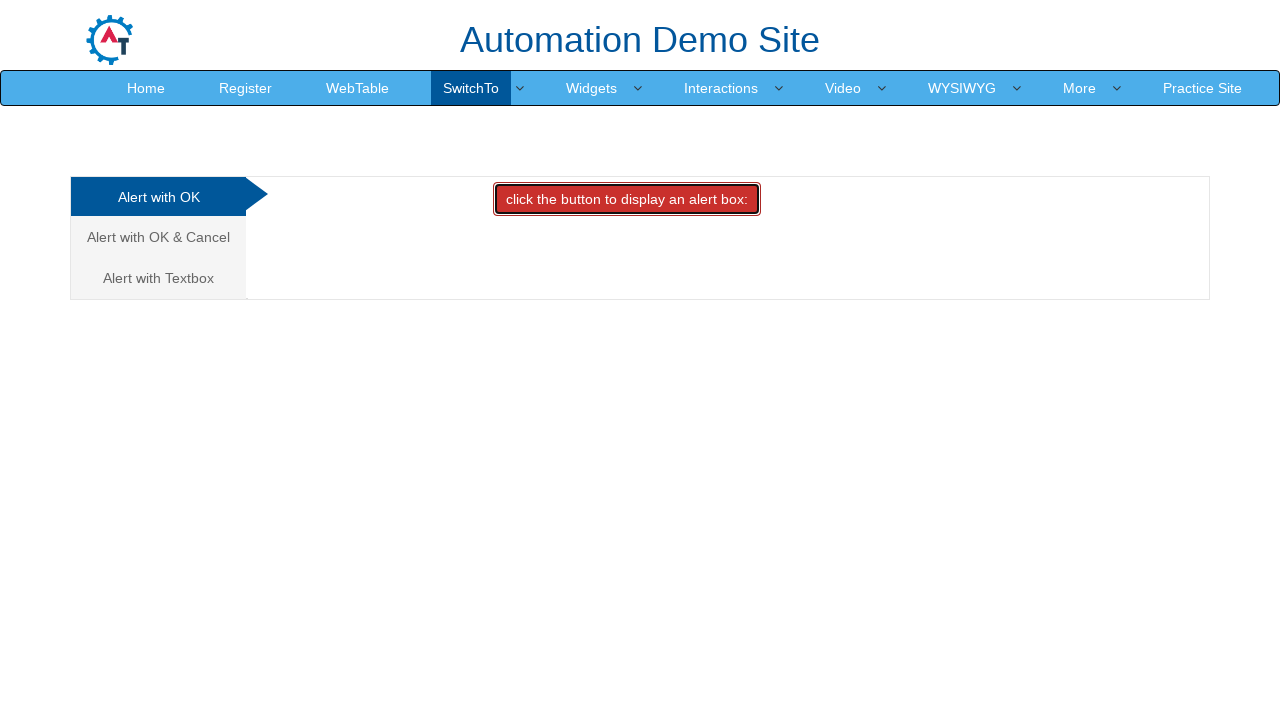

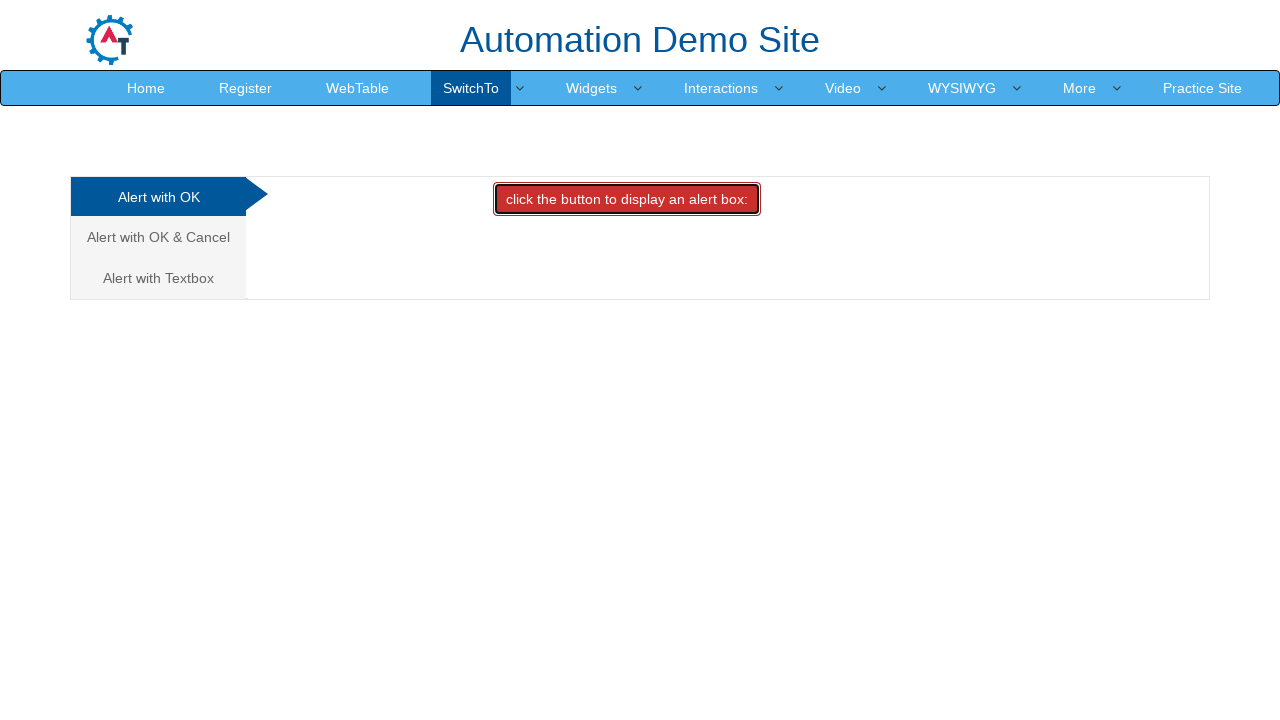